Tests that clicking the Due column header sorts the table in ascending order by verifying the due values are properly ordered

Starting URL: http://the-internet.herokuapp.com/tables

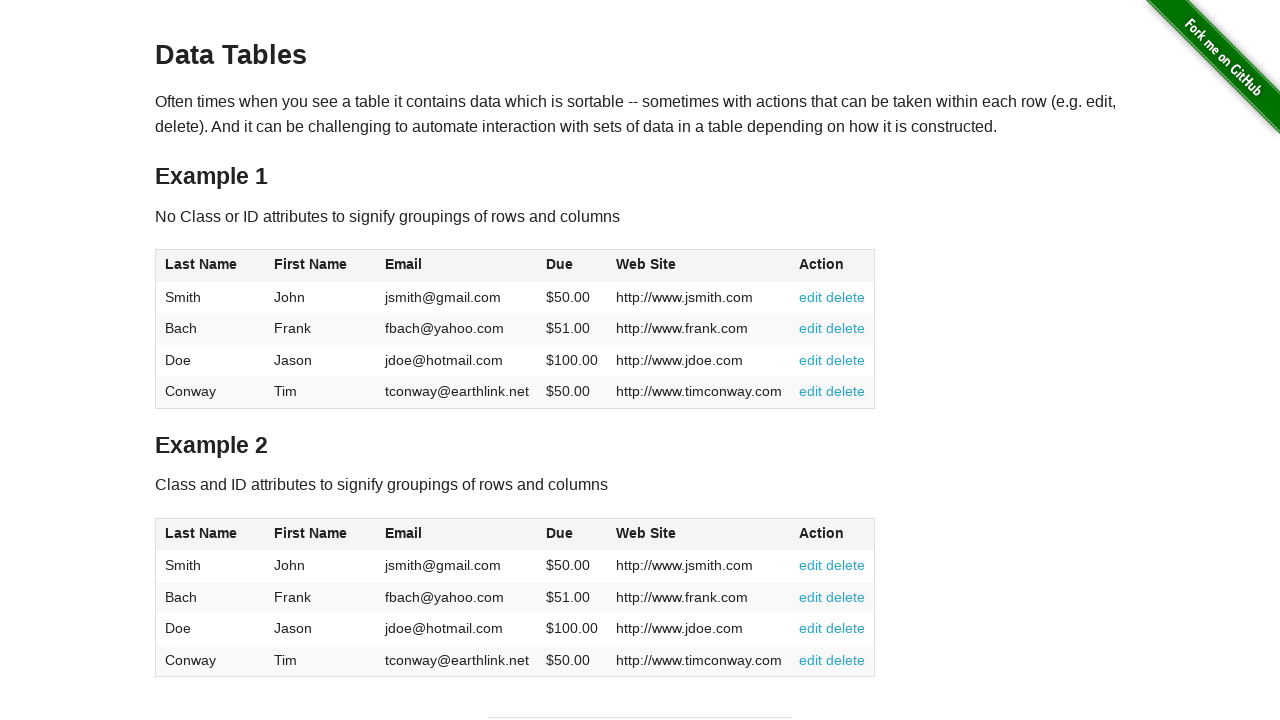

Clicked Due column header to sort table in ascending order at (572, 266) on #table1 thead tr th:nth-of-type(4)
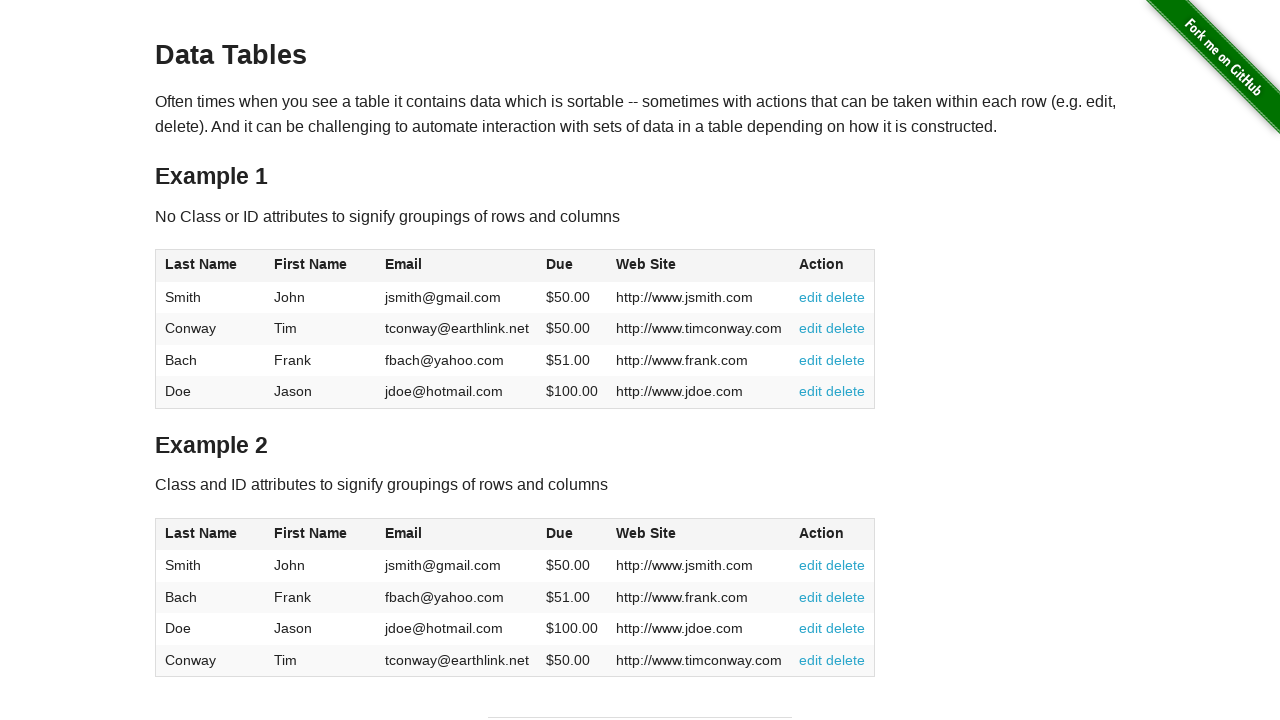

Verified table has loaded with Due column data
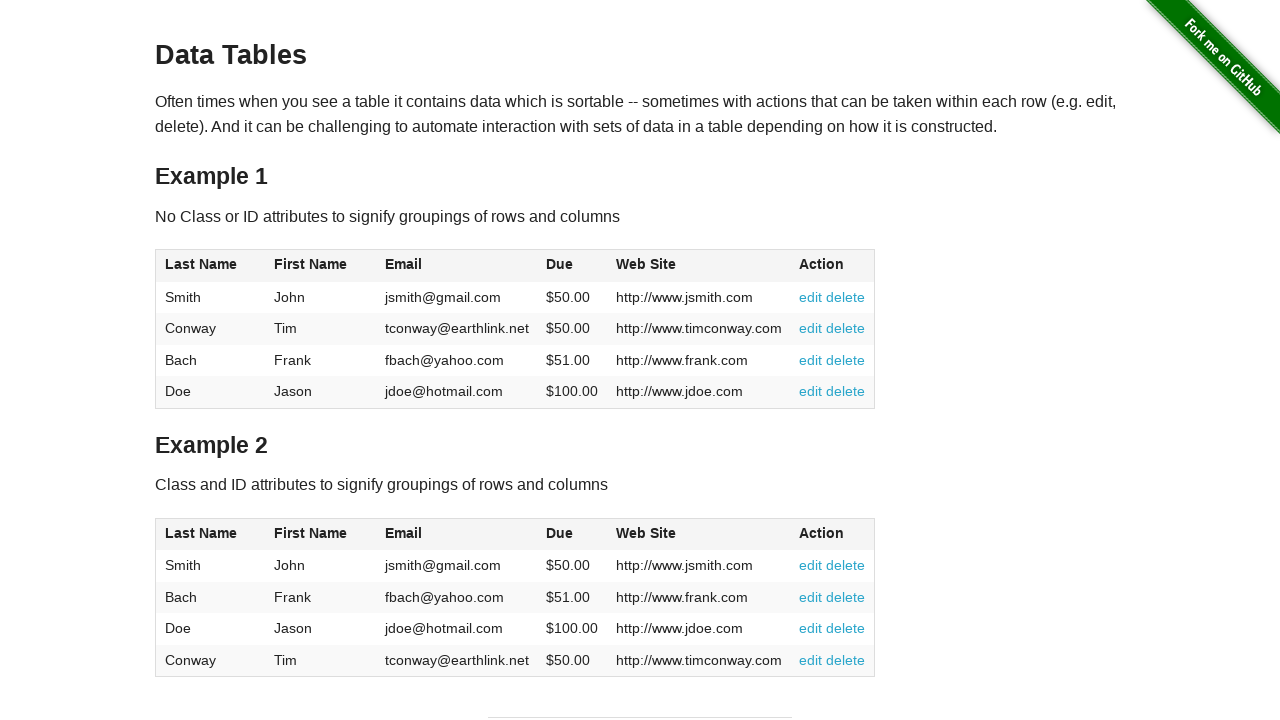

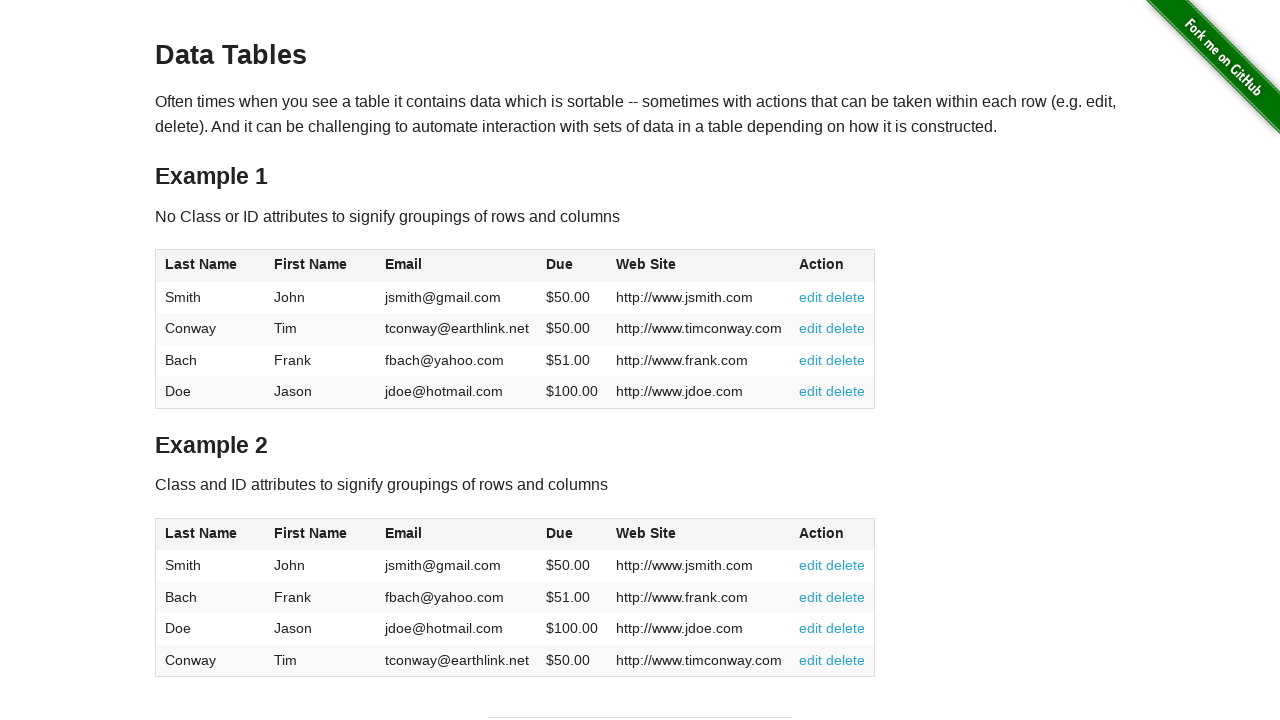